Tests clicking a submit button within an iframe on the W3Schools JavaScript reference tryit editor page, demonstrating iframe handling and form submission.

Starting URL: https://www.w3schools.com/jsref/tryit.asp?filename=tryjsref_submit_get

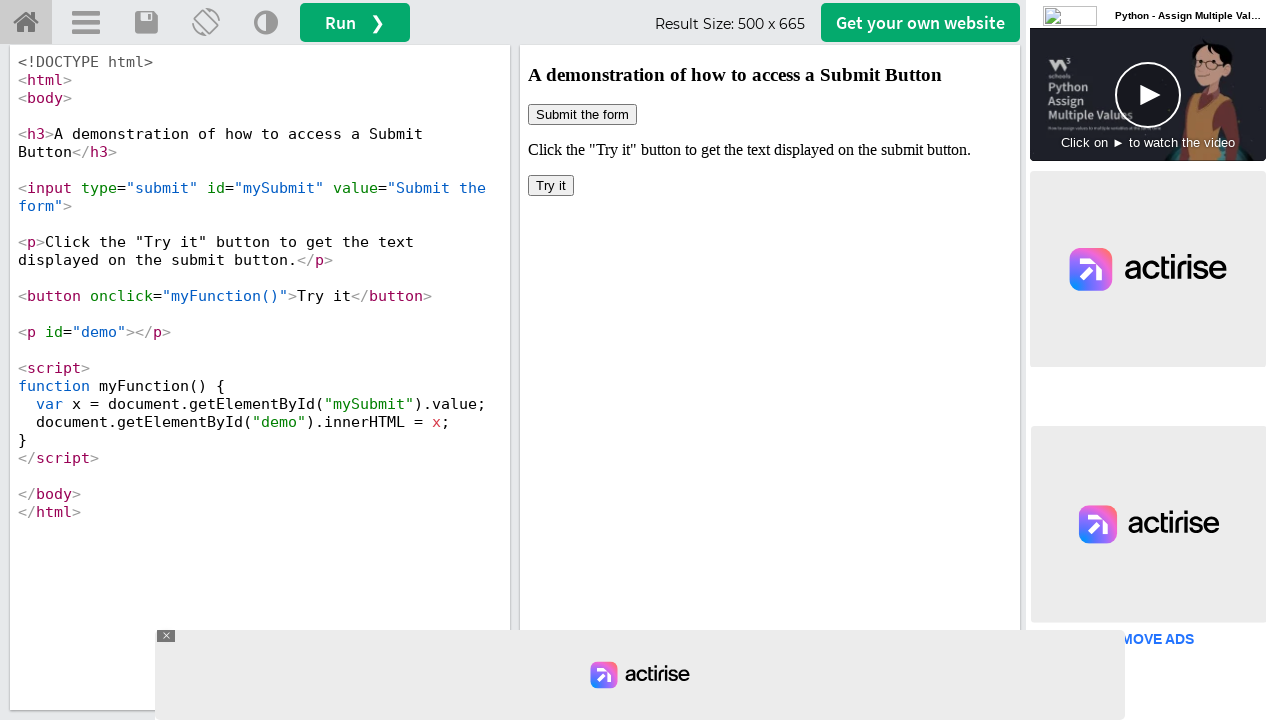

Located iframe with id 'iframeResult'
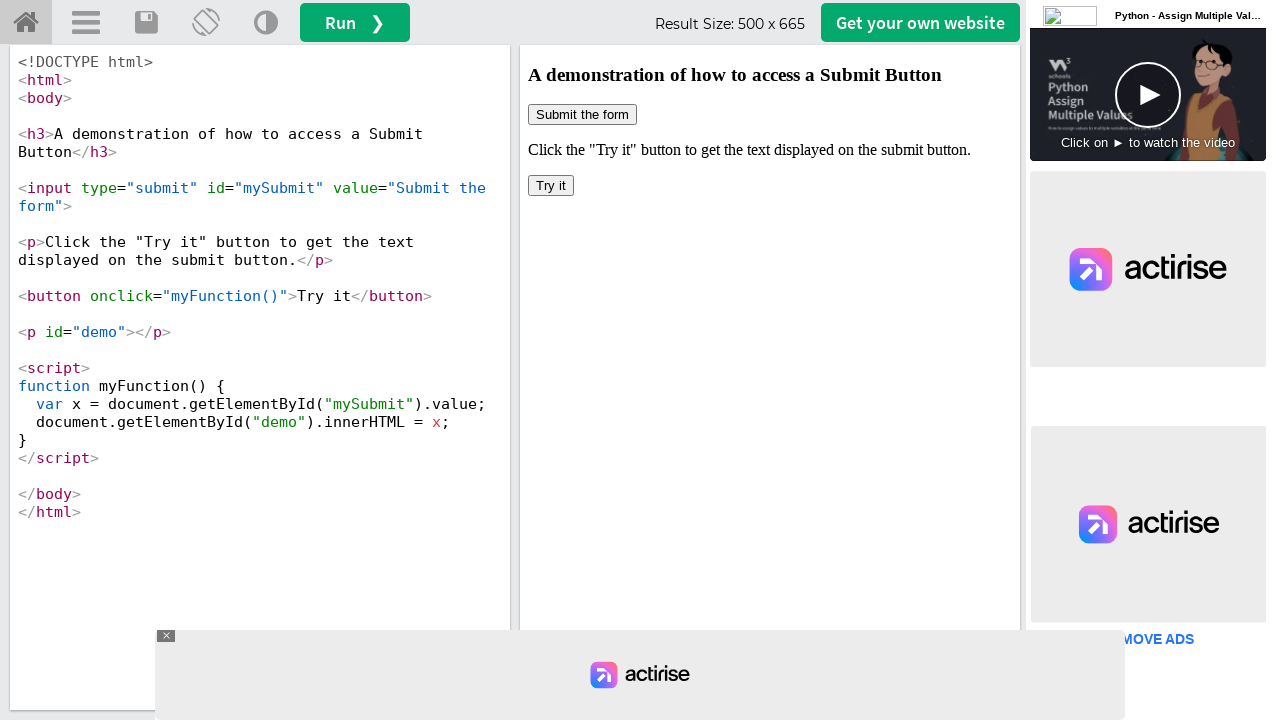

Clicked submit button within iframe at (551, 186) on #iframeResult >> internal:control=enter-frame >> xpath=/html/body/button
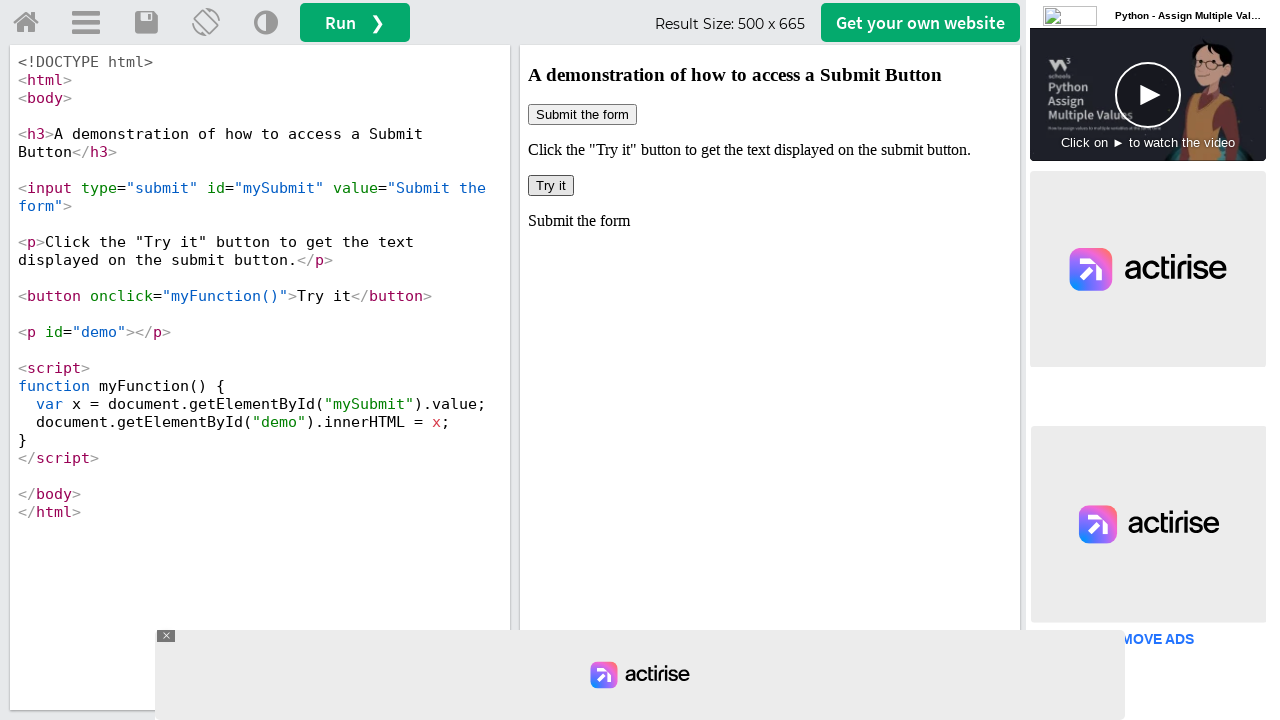

Waited 1000ms for form submission to complete
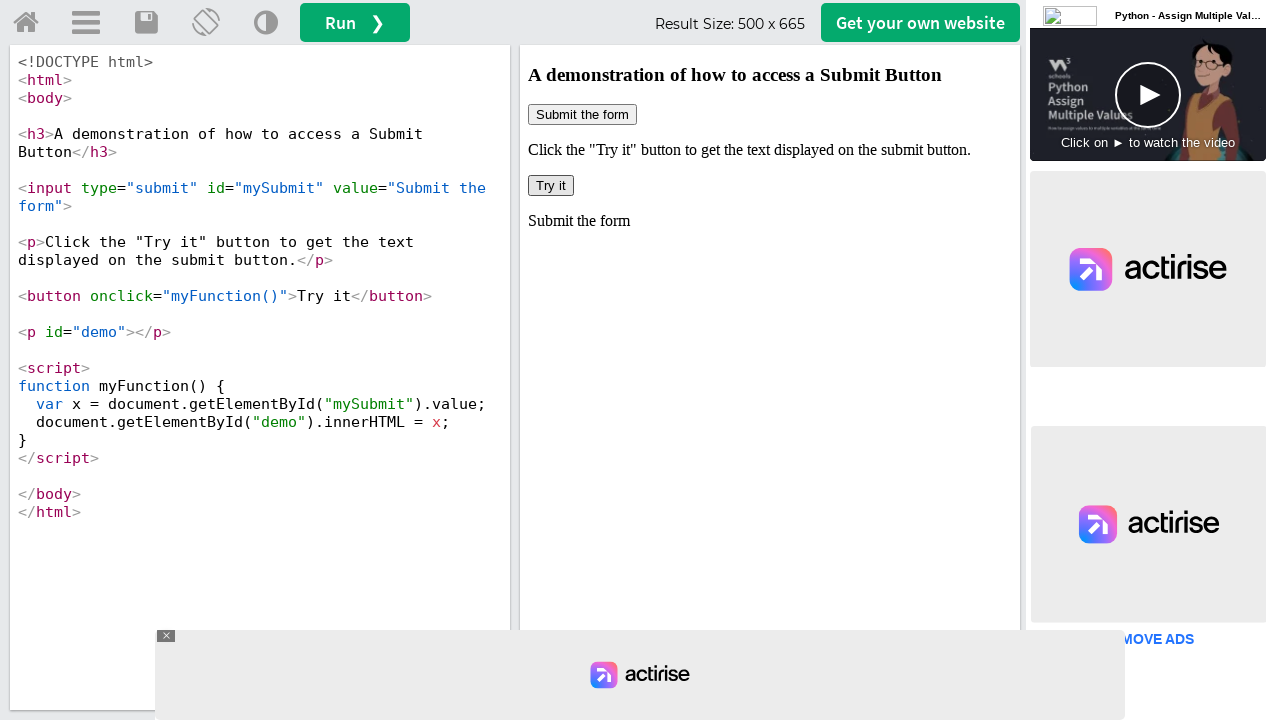

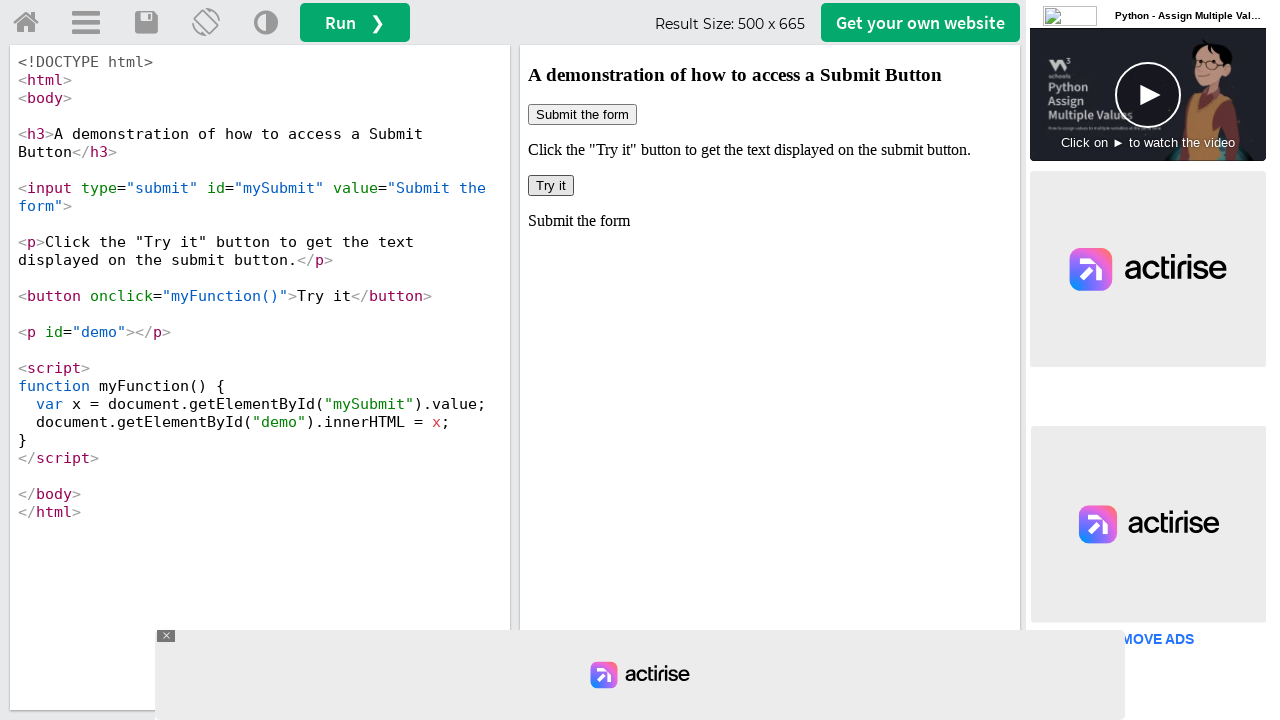